Navigates to a login practice page and verifies the username input element is present and accessible by checking its properties (size and location).

Starting URL: https://rahulshettyacademy.com/loginpagePractise/#

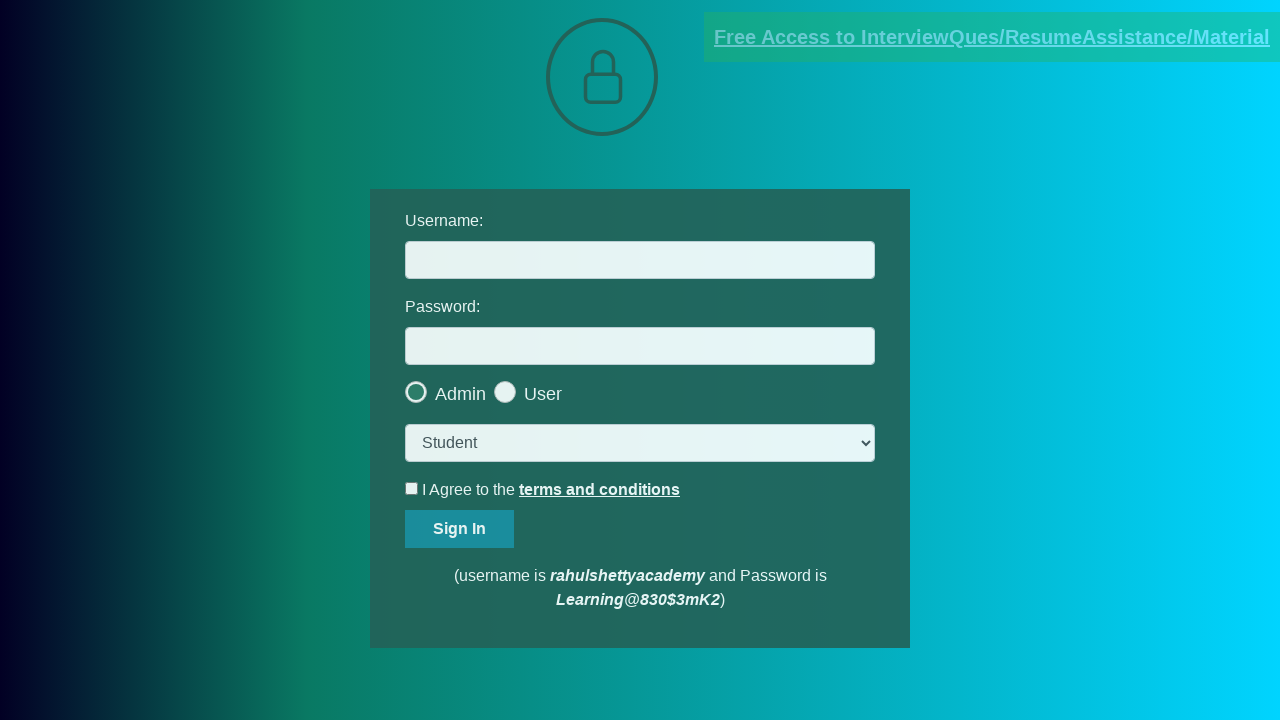

Navigated to login practice page
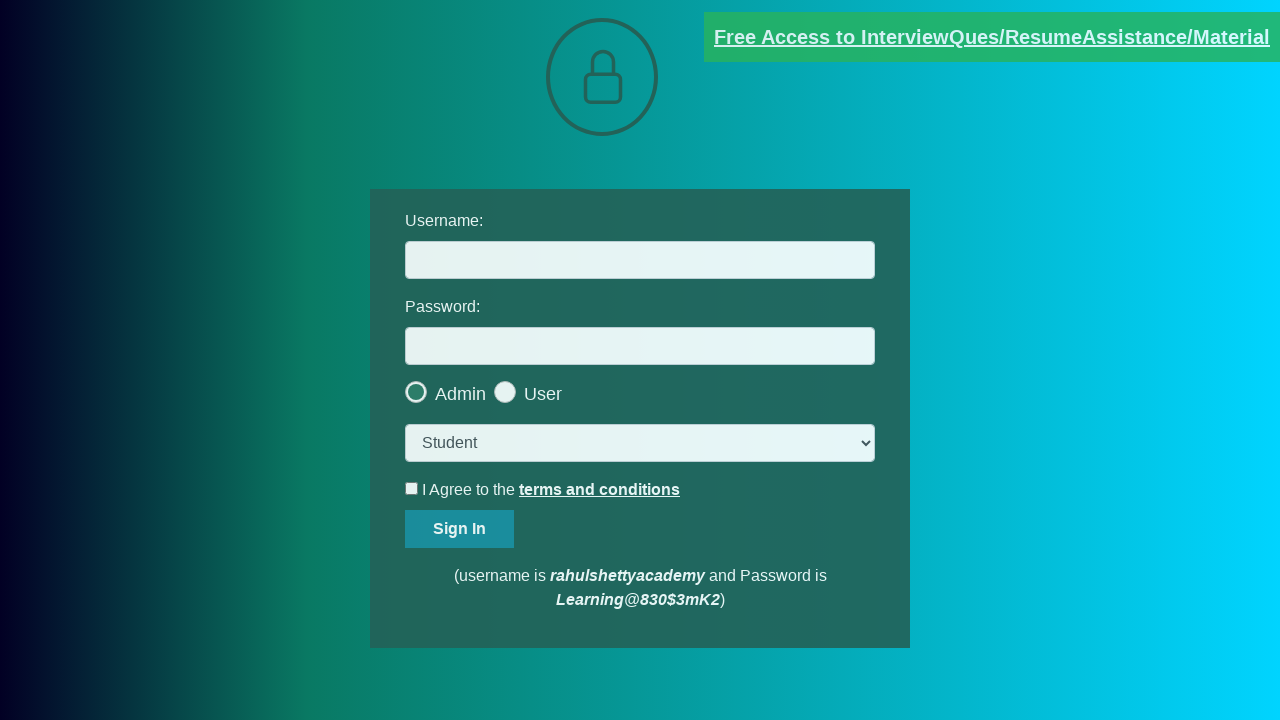

Located username input element
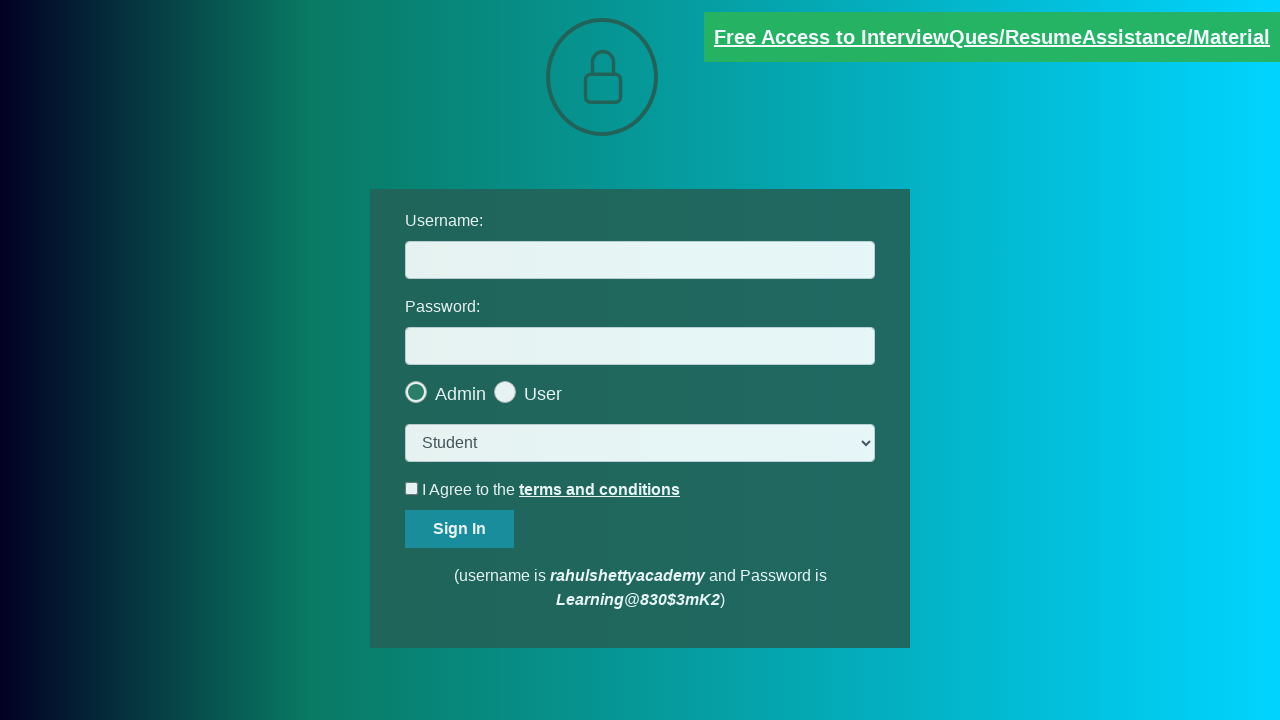

Username input element is visible
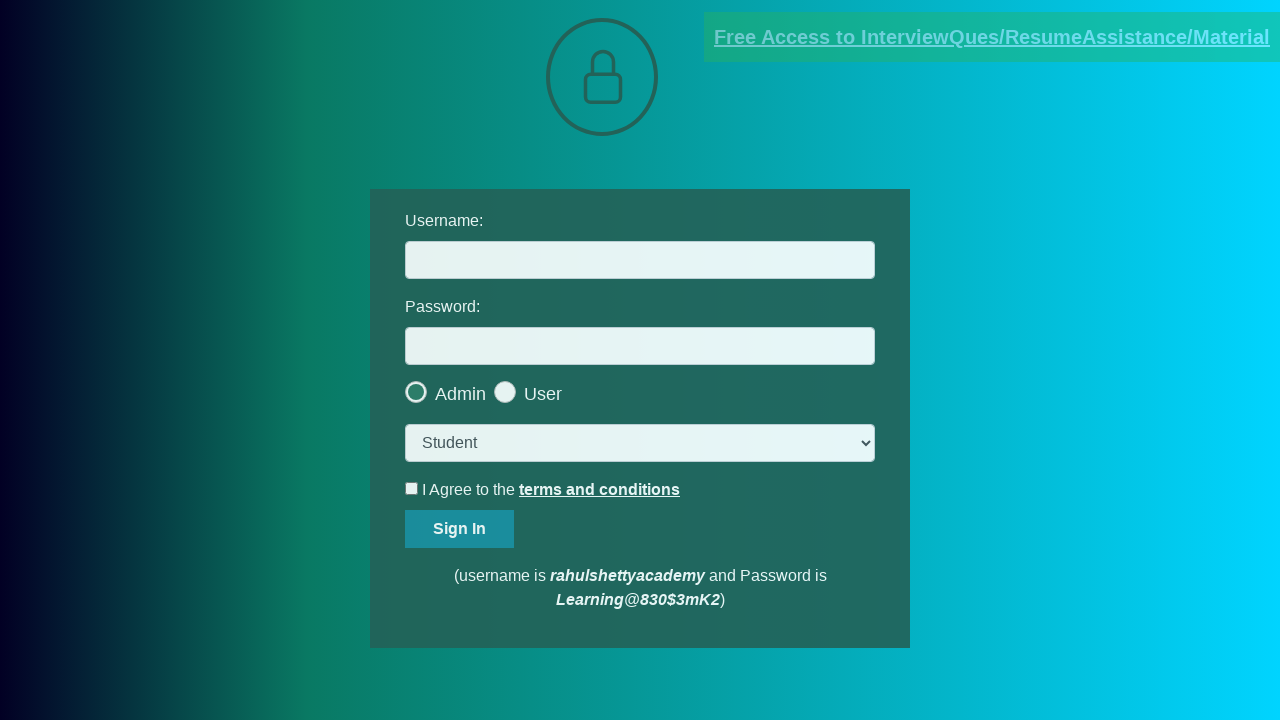

Retrieved bounding box for username element
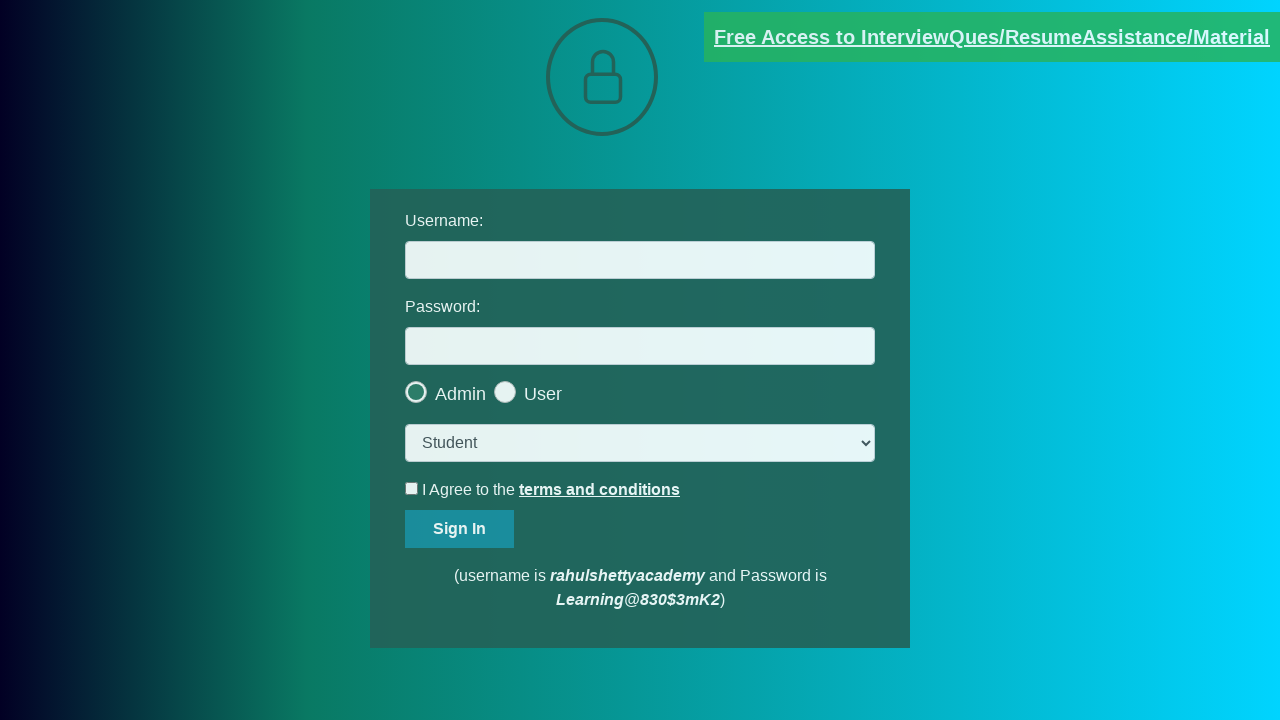

Verified username element has a bounding box
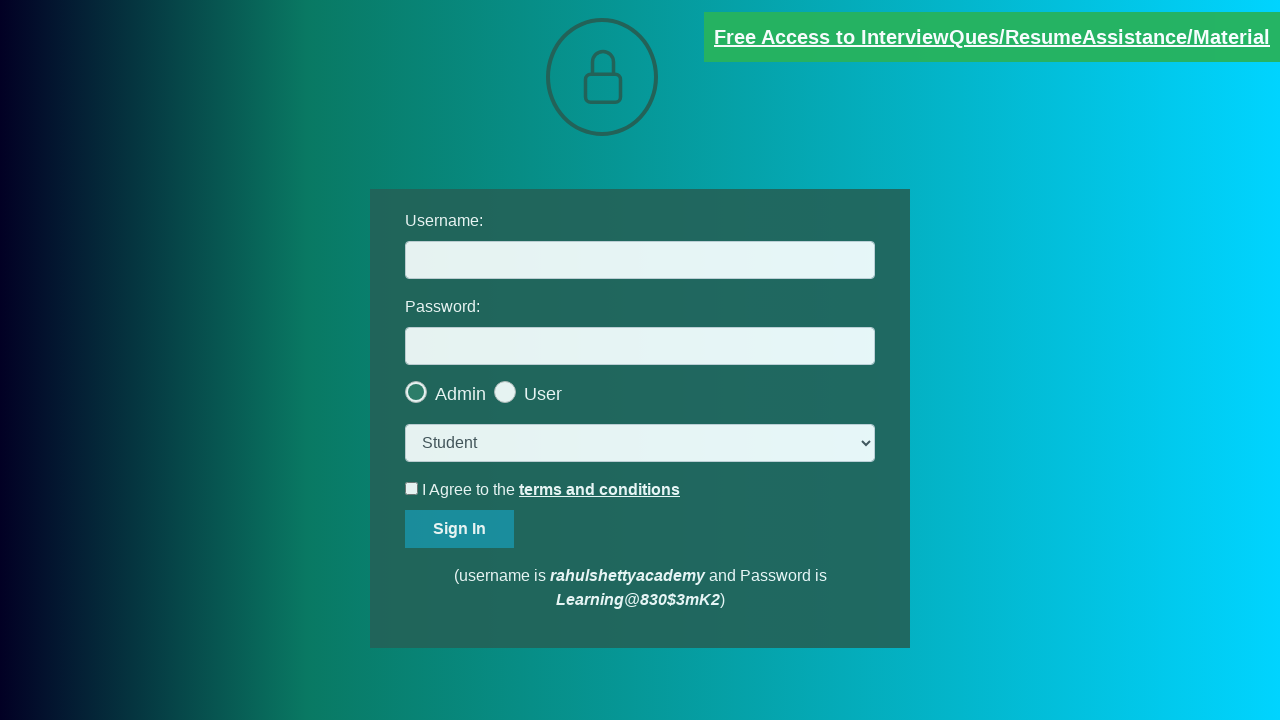

Verified element width is positive
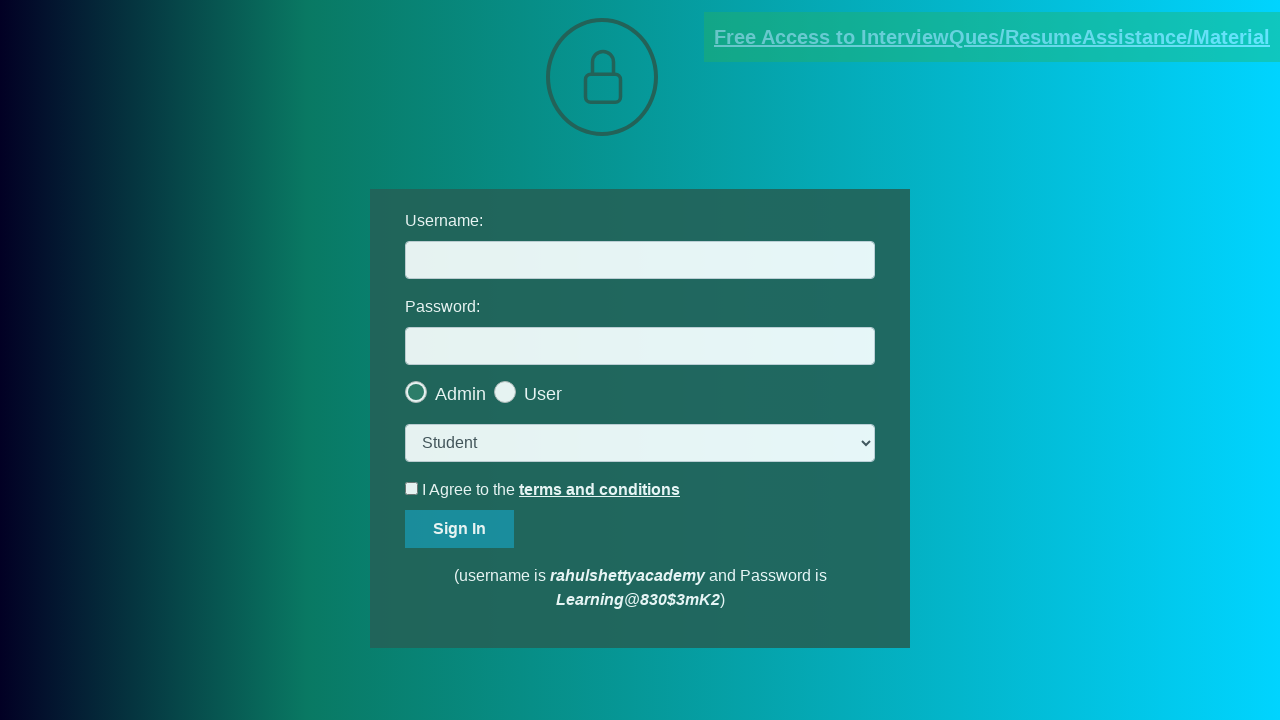

Verified element height is positive
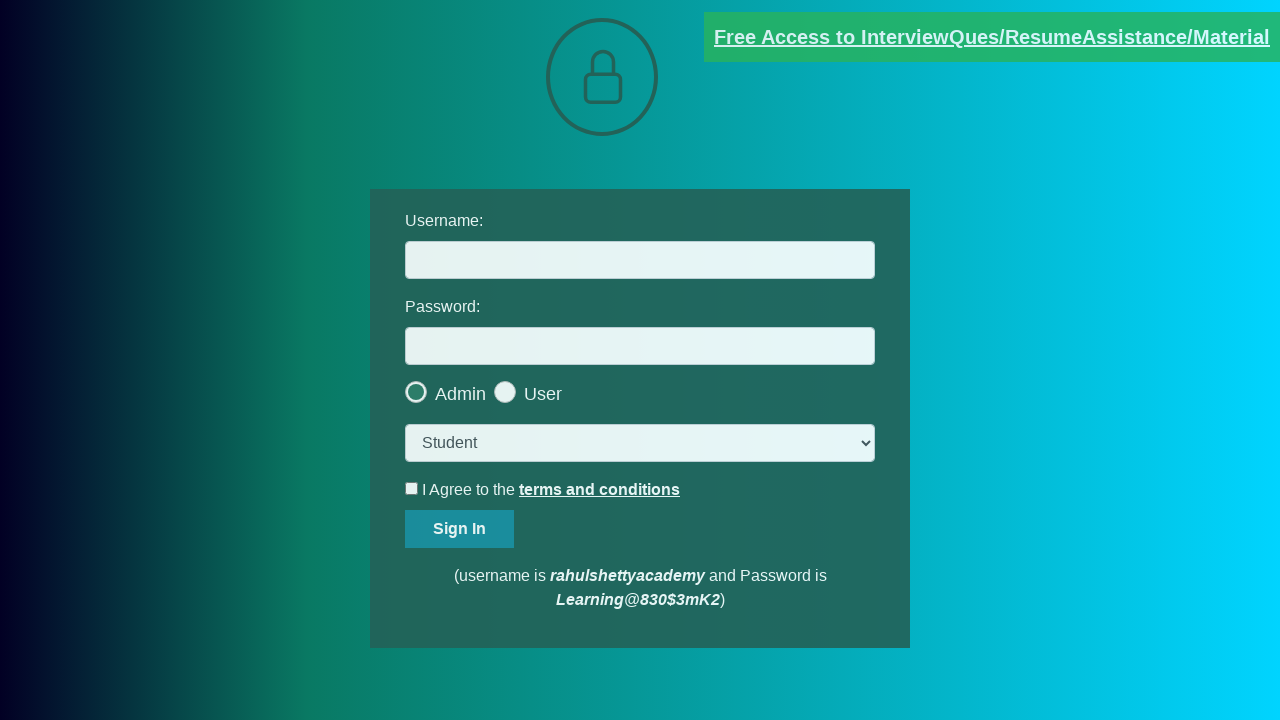

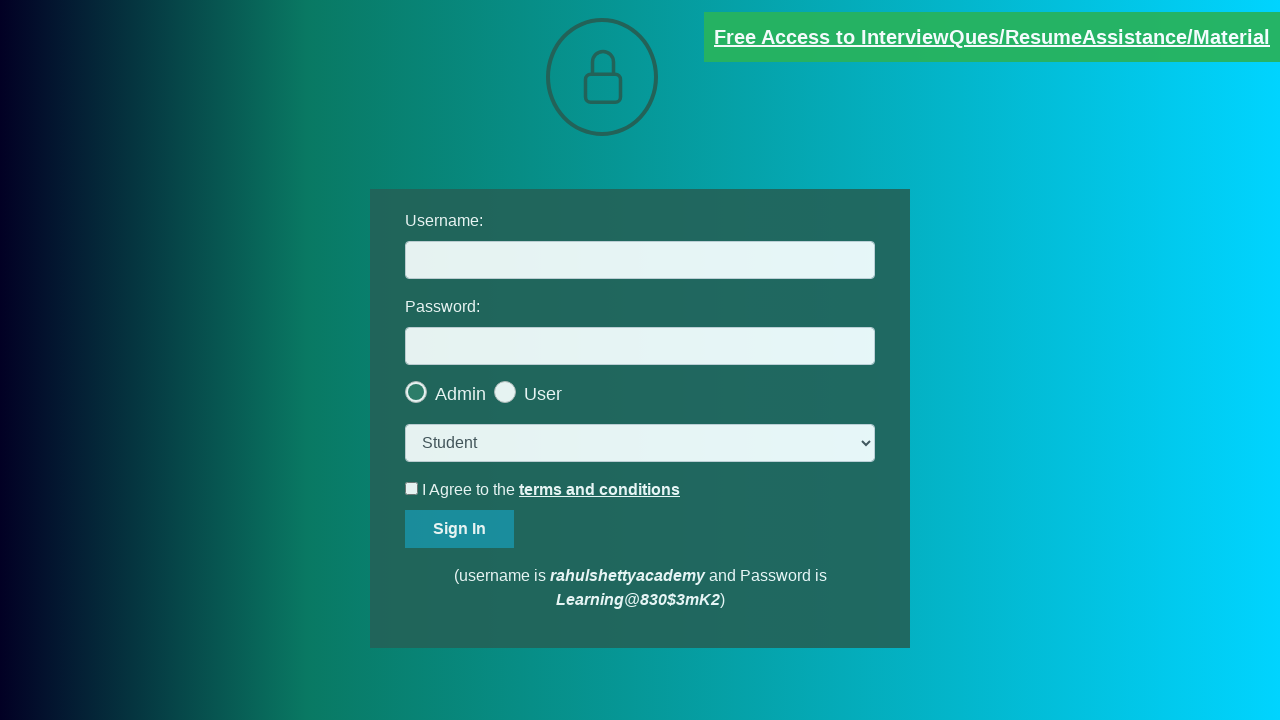